Tests the JPL Space image gallery by clicking the full image button to display the featured image in a lightbox/modal view.

Starting URL: https://data-class-jpl-space.s3.amazonaws.com/JPL_Space/index.html

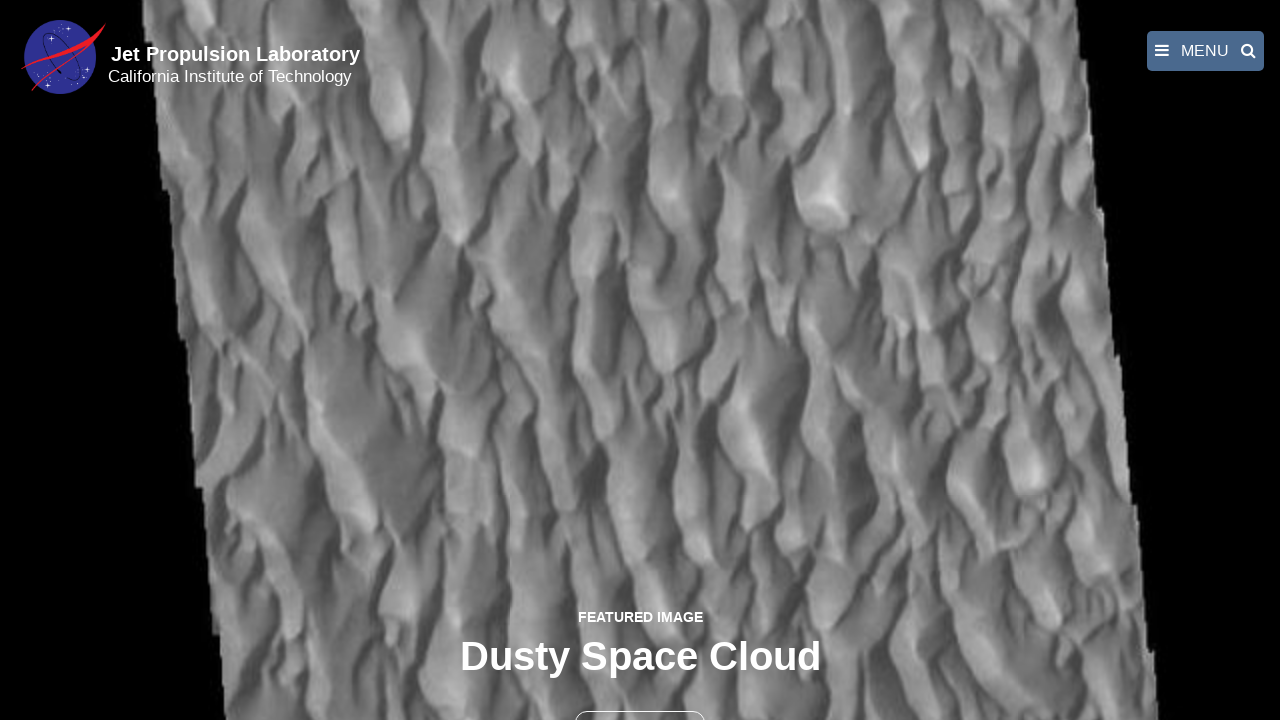

Clicked the full image button to open featured image in lightbox at (640, 699) on button >> nth=1
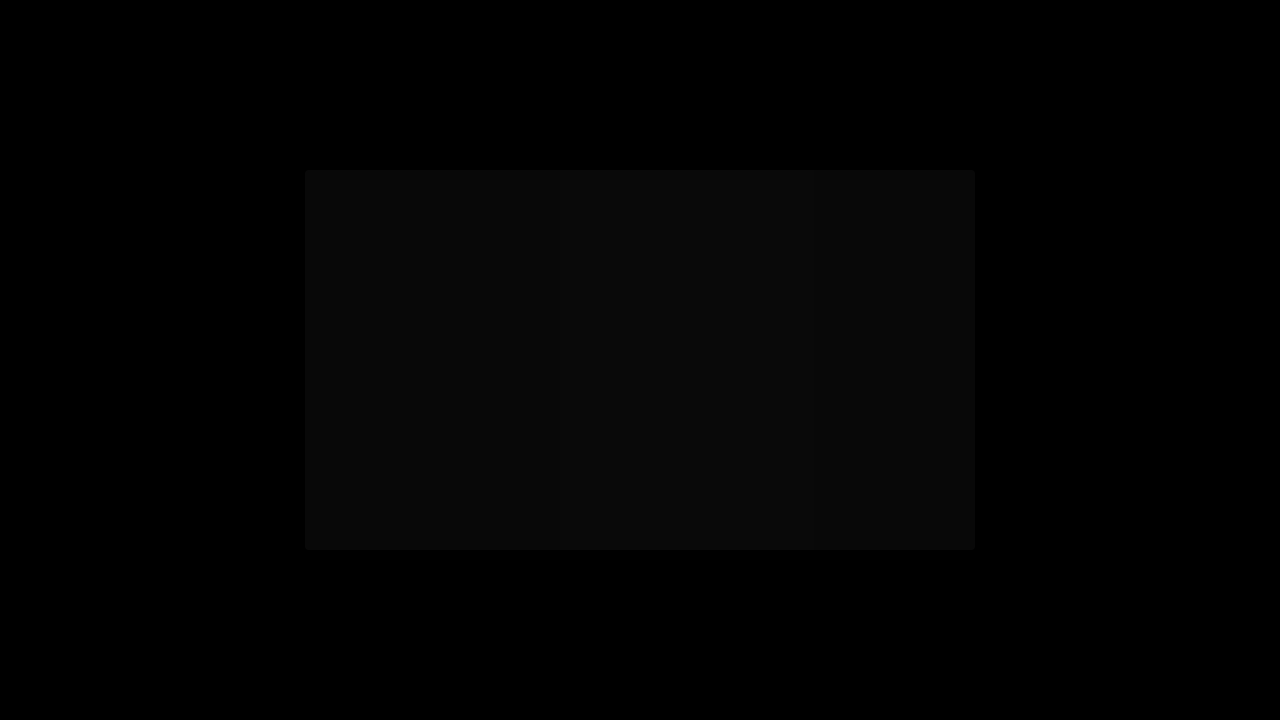

Featured image loaded in lightbox/modal view
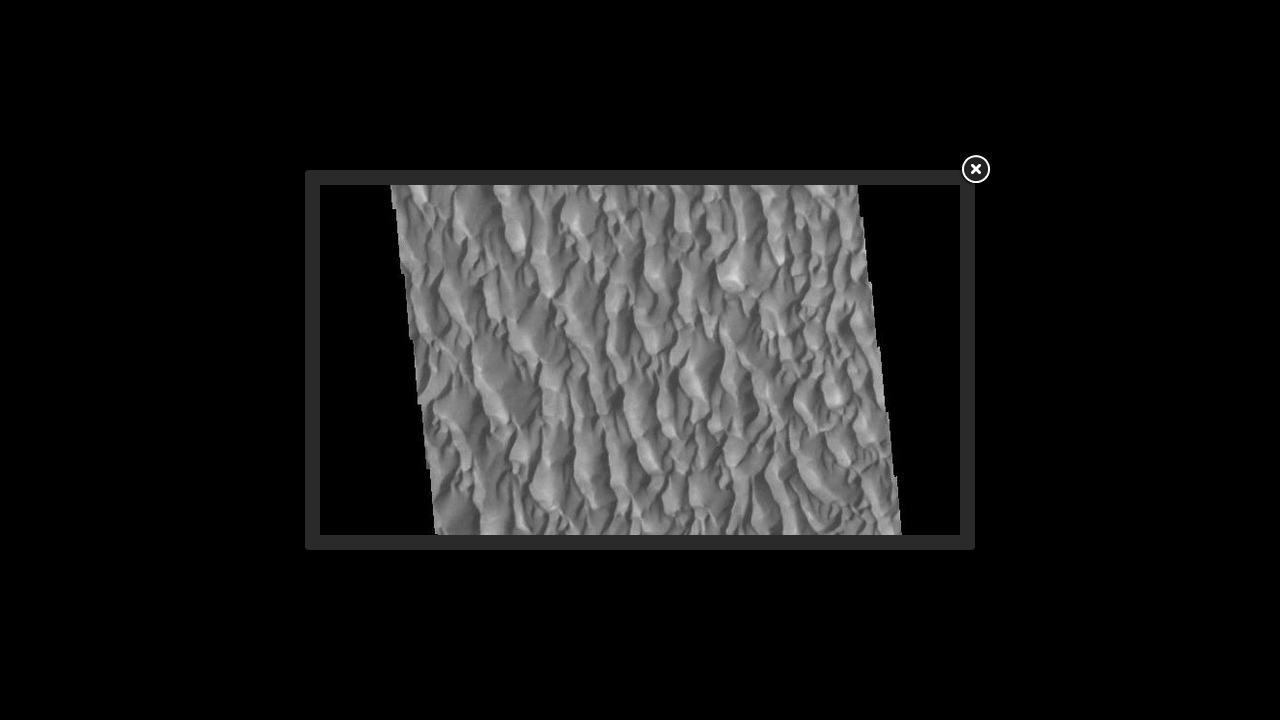

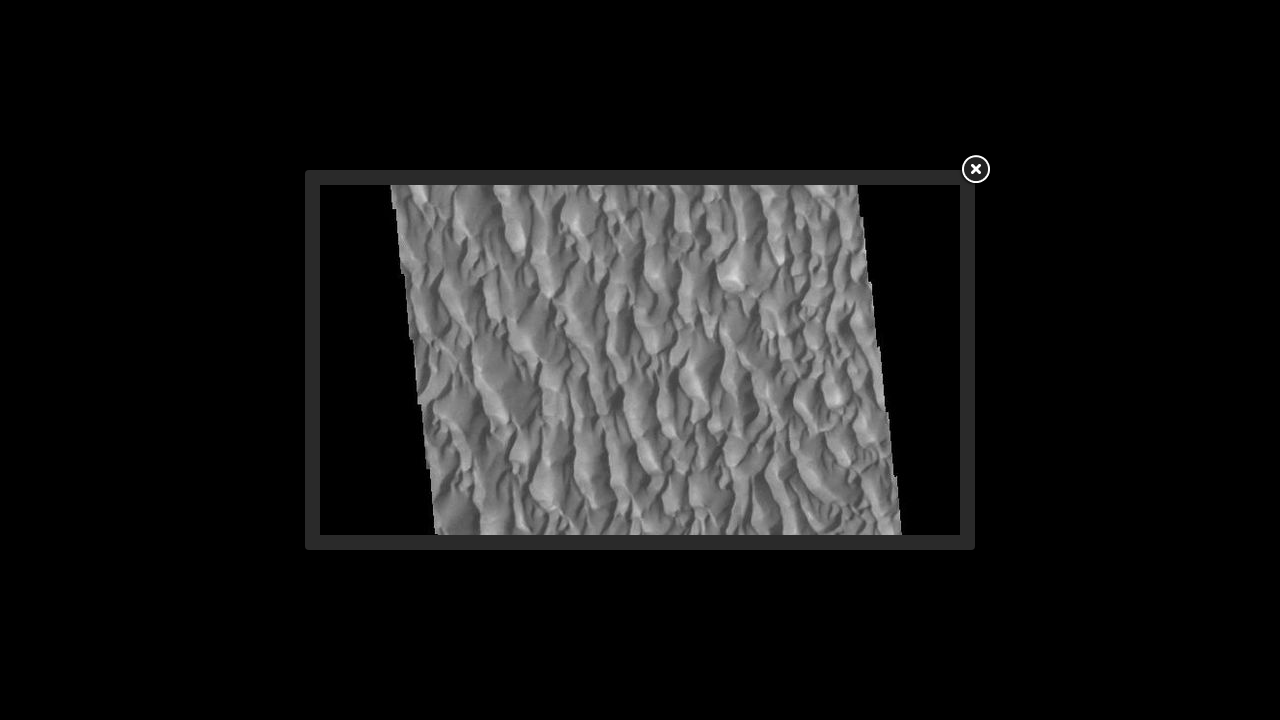